Tests the search functionality on Python.org by entering a search term and submitting the search

Starting URL: http://www.python.org

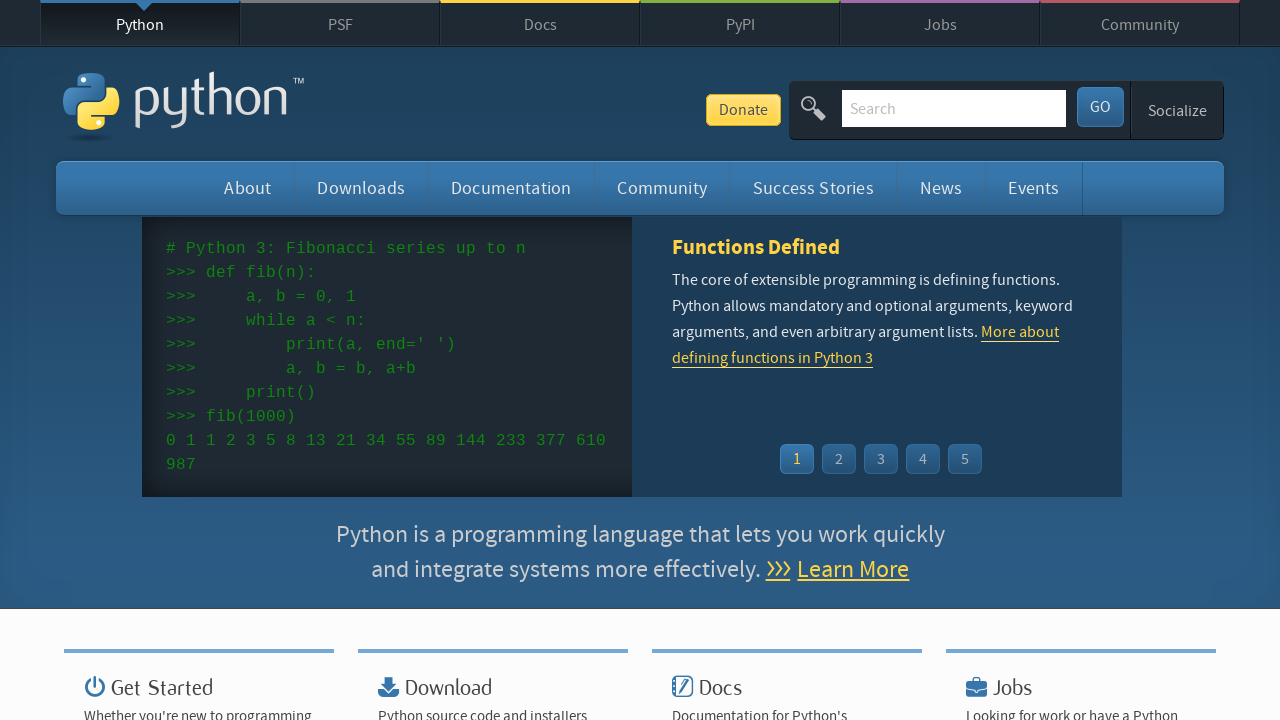

Located and cleared the search field on #id-search-field
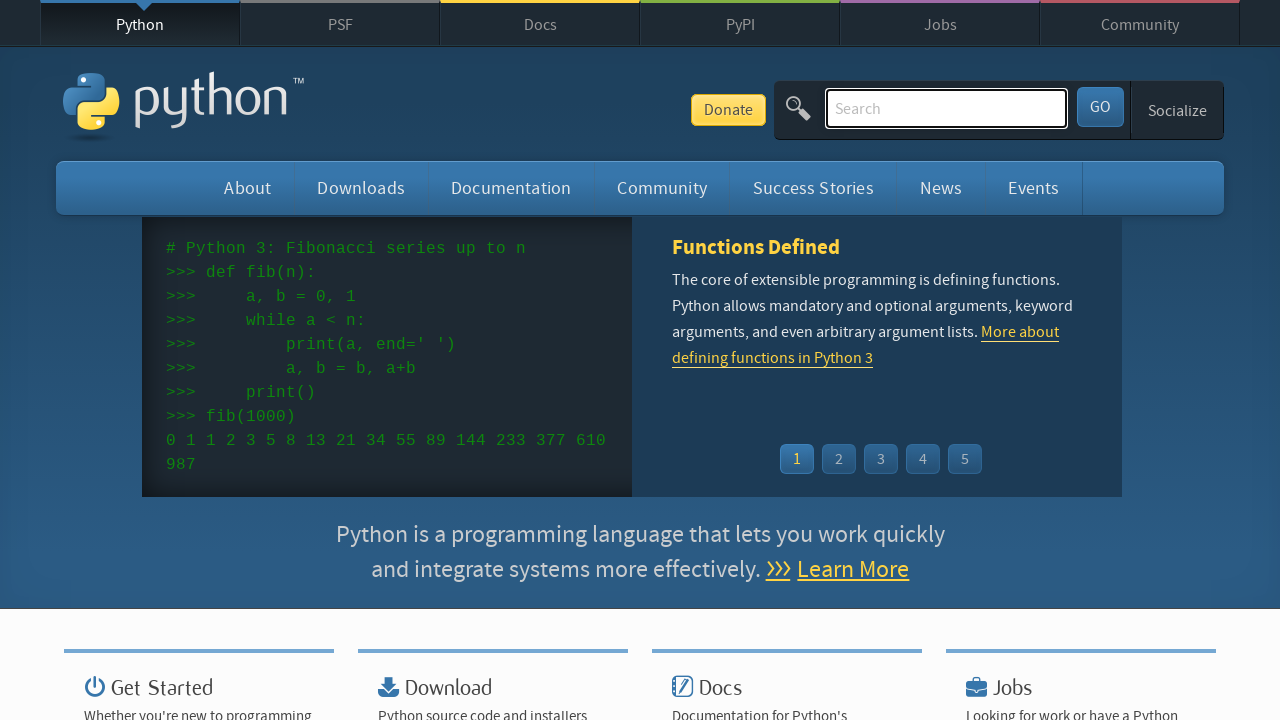

Filled search field with 'pycon' on #id-search-field
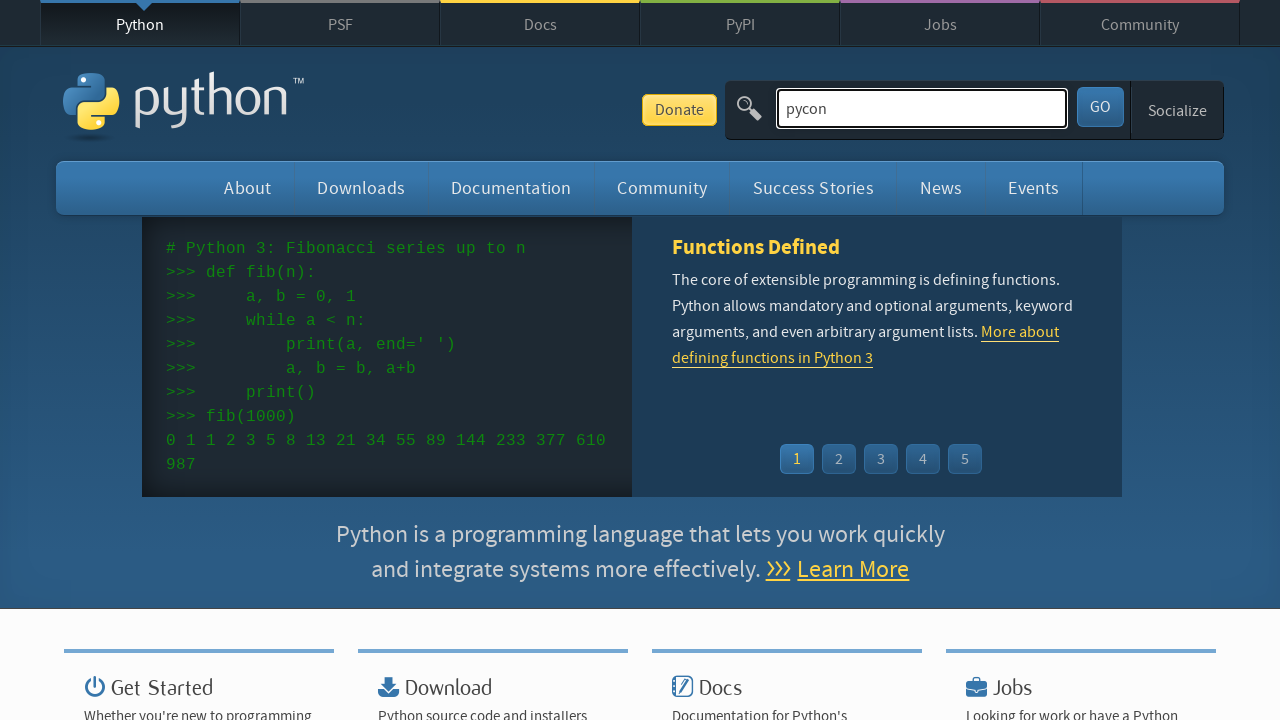

Submitted search by pressing Enter on #id-search-field
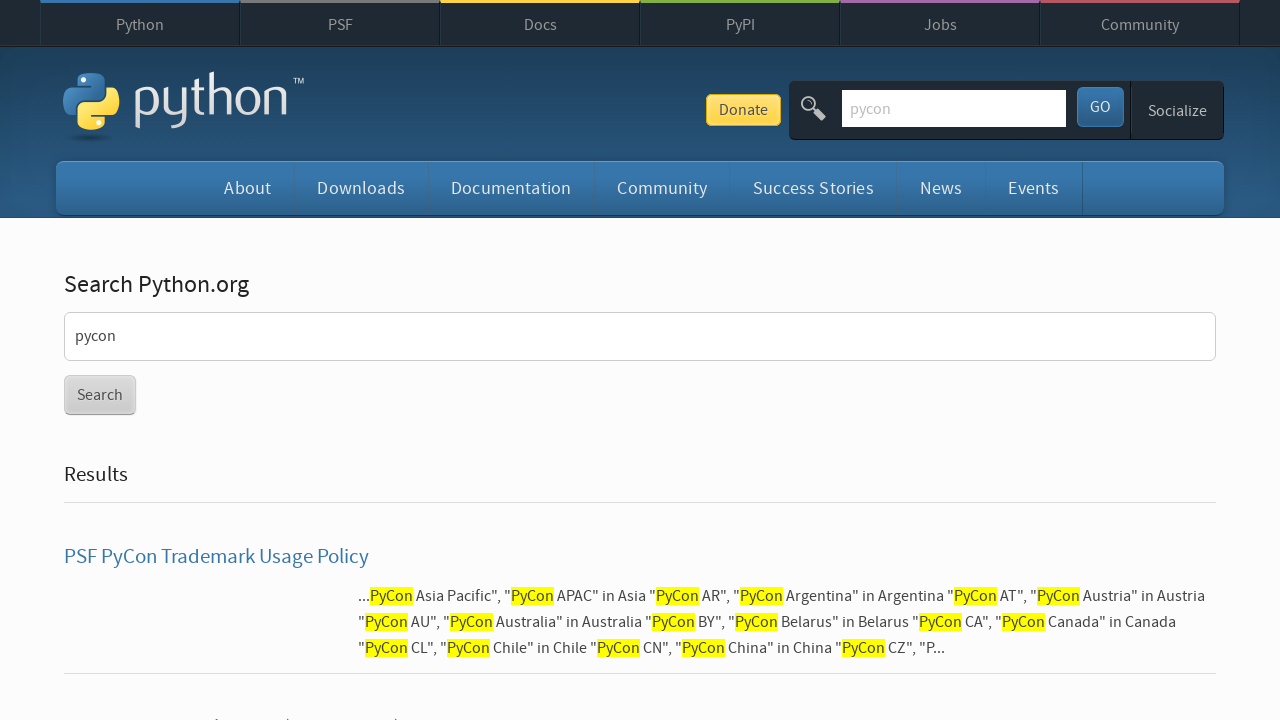

Search results page loaded and network became idle
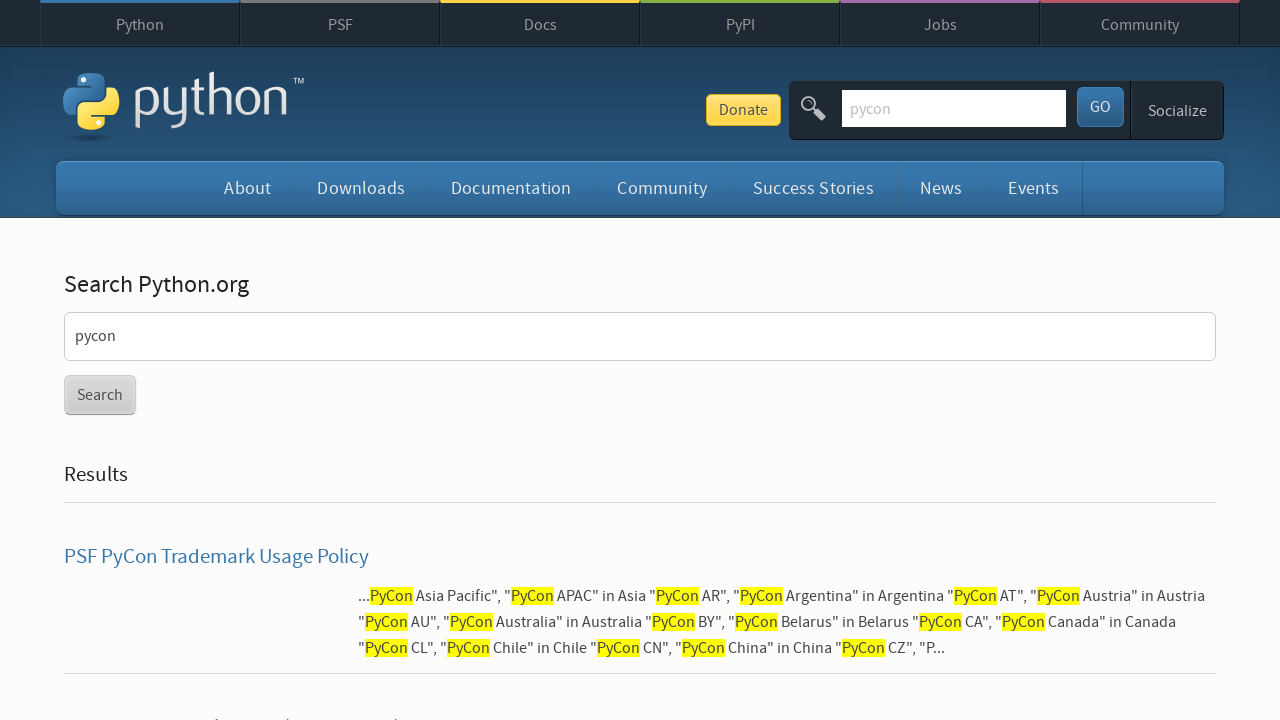

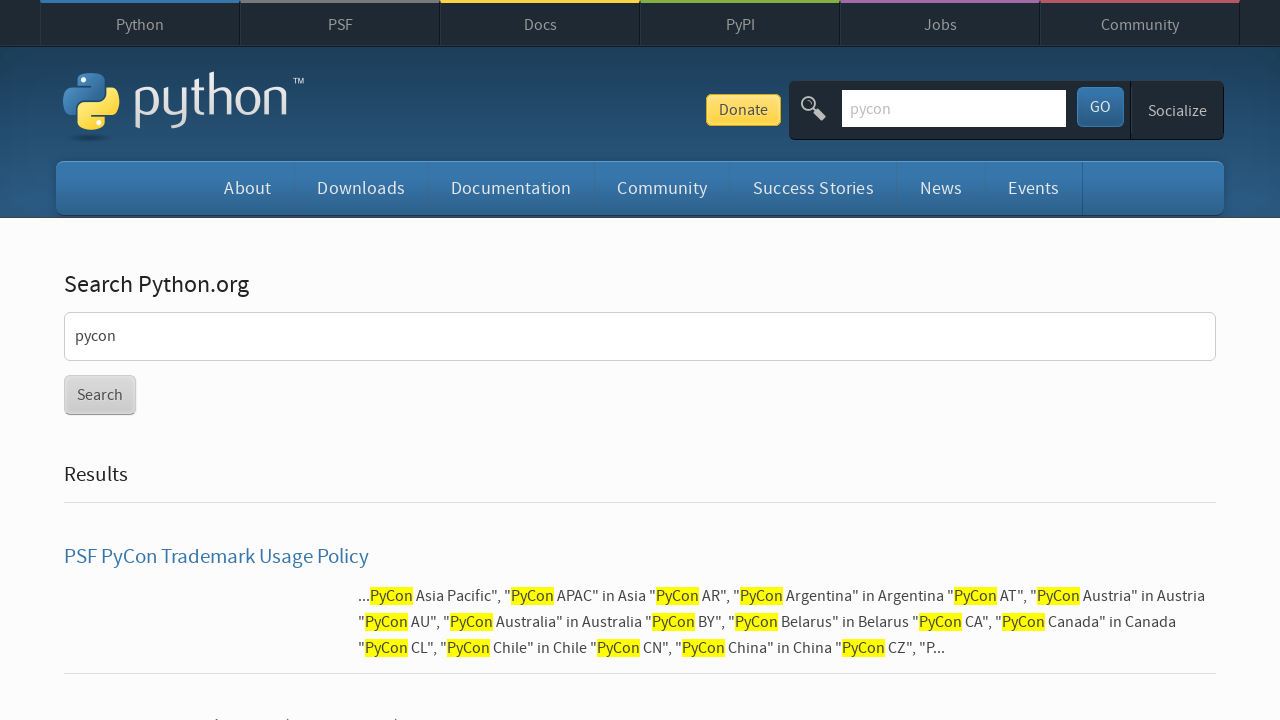